Navigates to the Brazilian government transparency portal's data download page and verifies the download button is present and clickable.

Starting URL: https://portaldatransparencia.gov.br/download-de-dados/pep

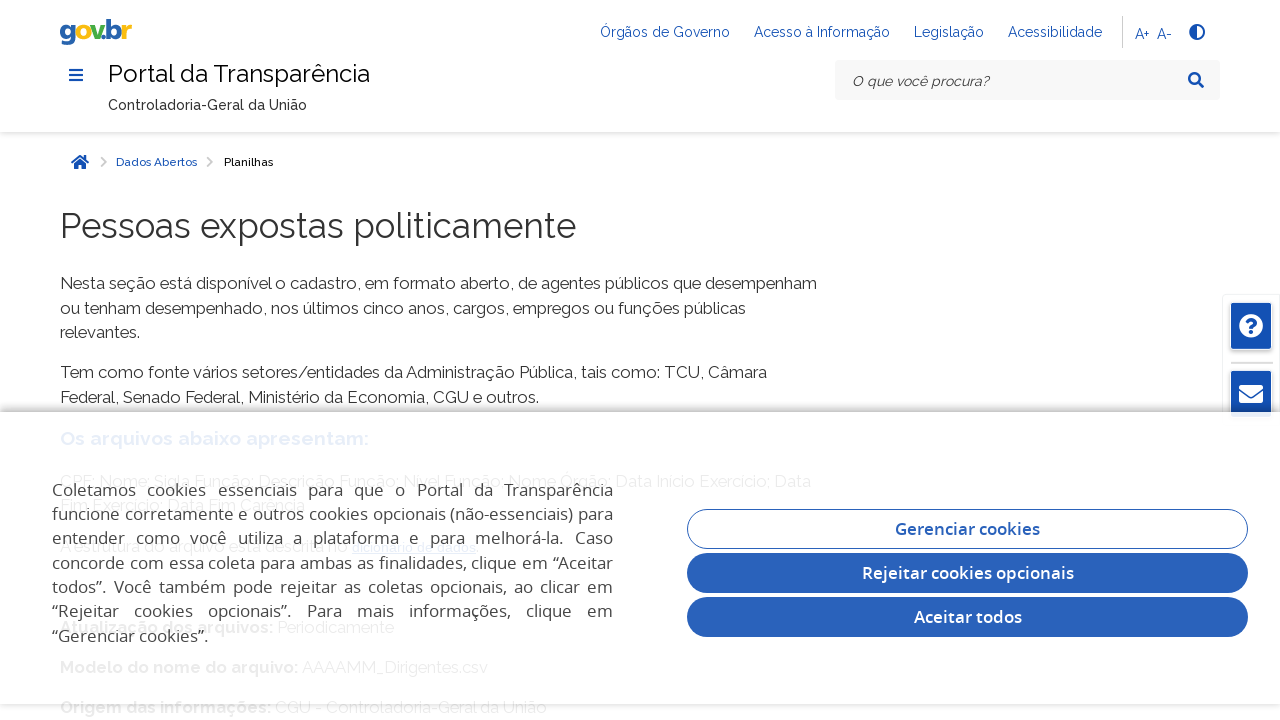

Download button (#btn) became visible on the PEP data download page
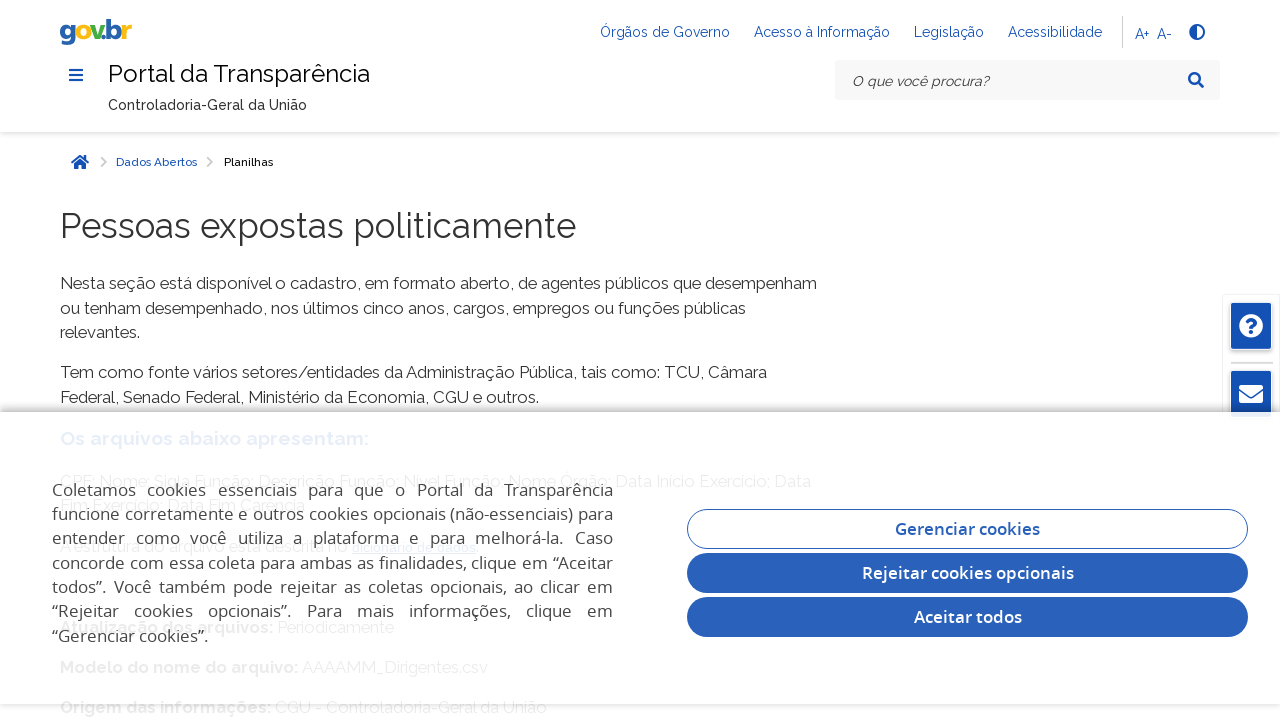

Clicked the download button (#btn) at (110, 361) on #btn
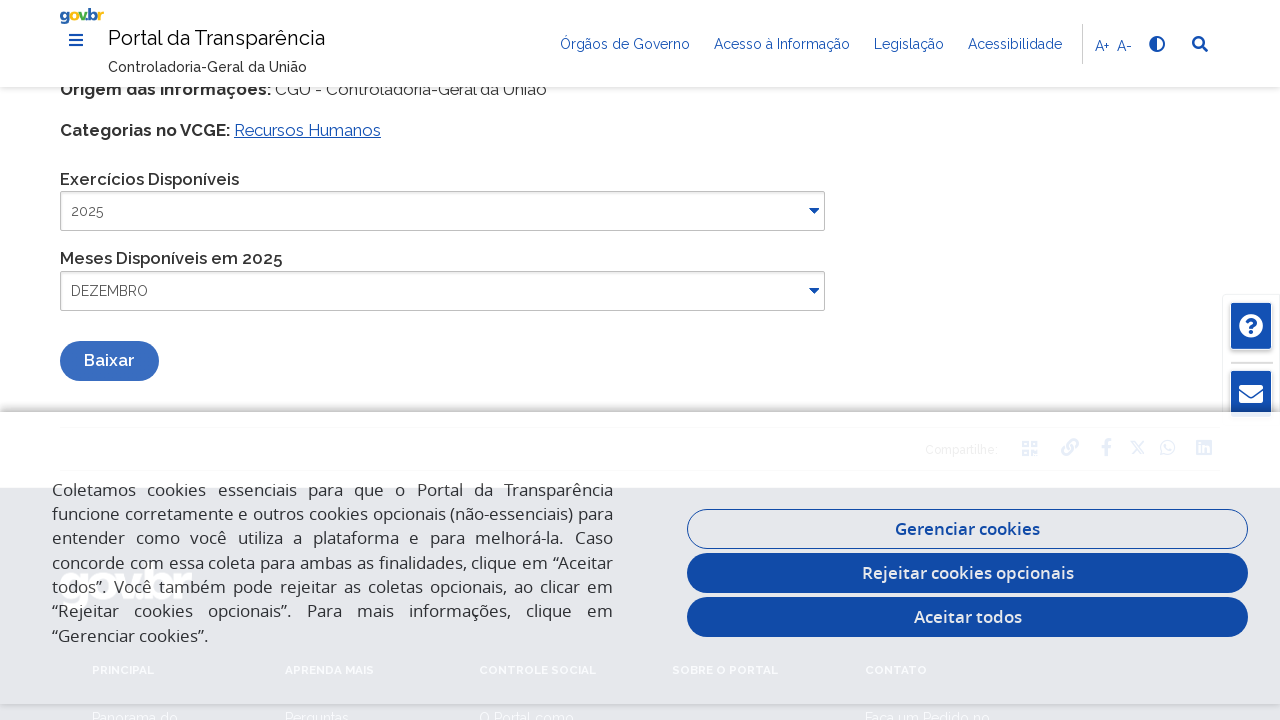

Waited 2 seconds for download action to register
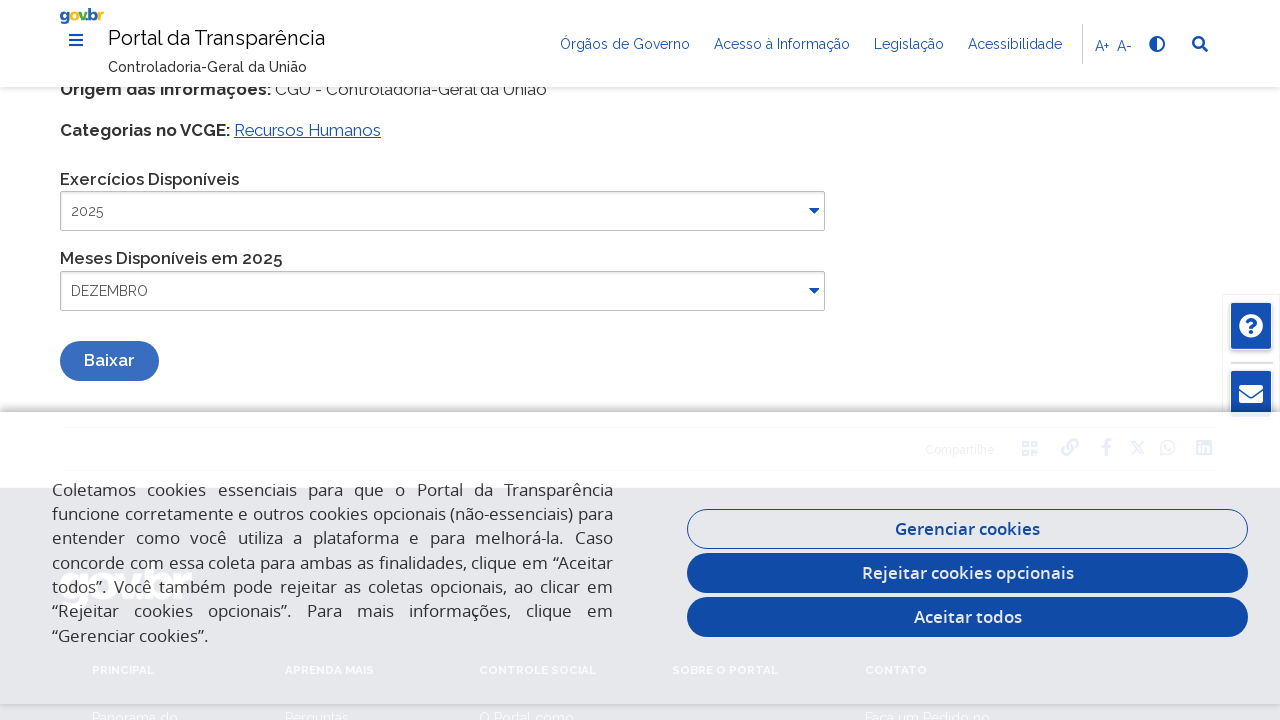

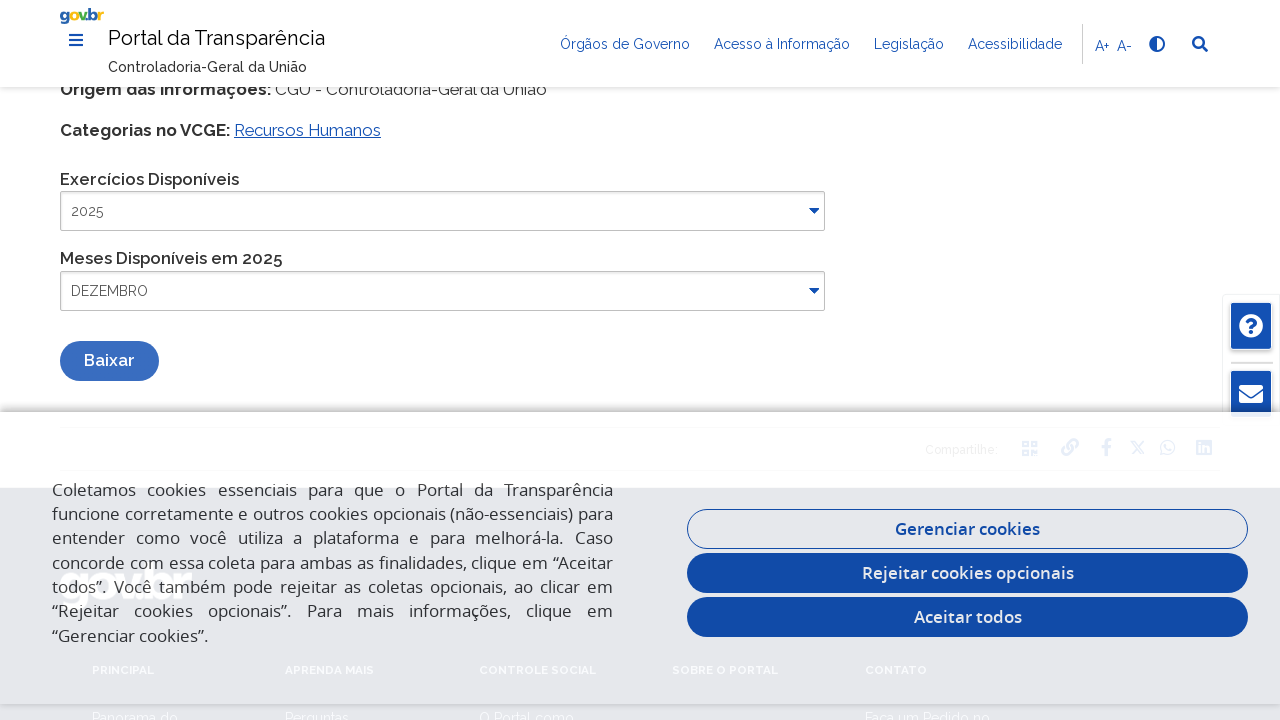